Tests dropdown functionality on a registration form by interacting with skills, year, month, and day dropdowns, including validation of option order and selecting various options

Starting URL: http://demo.automationtesting.in/Register.html

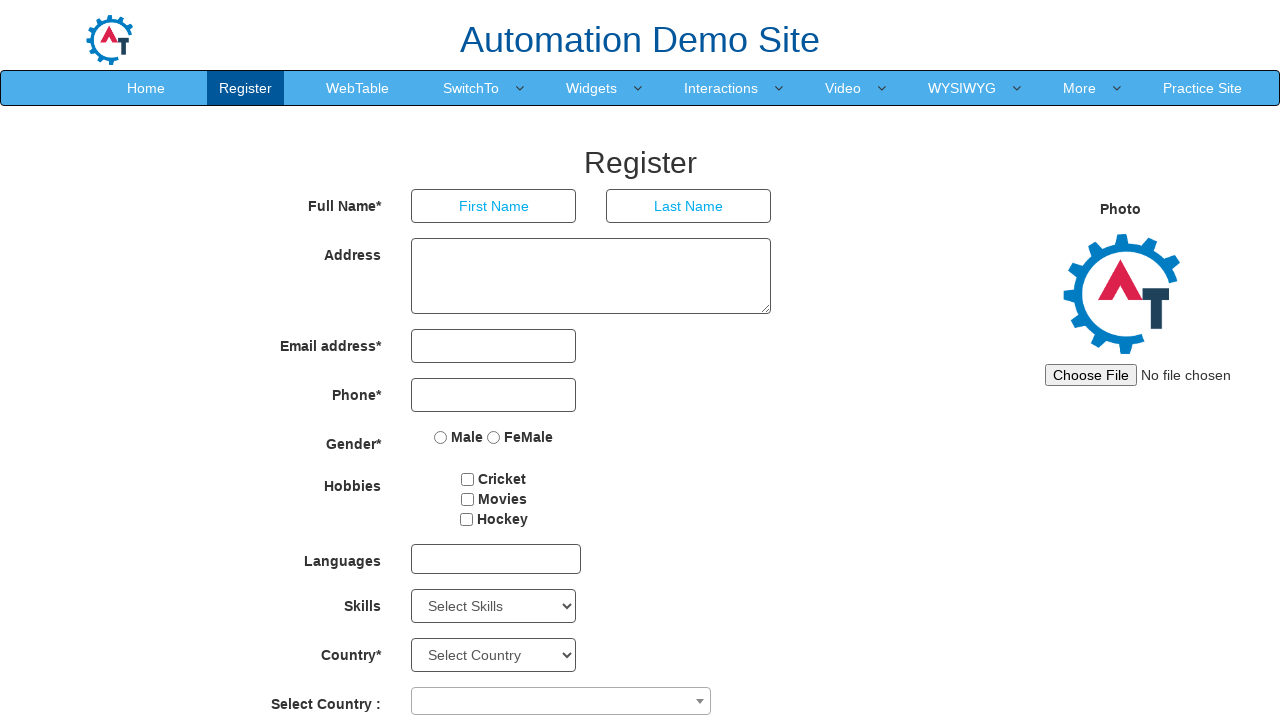

Located skills dropdown element
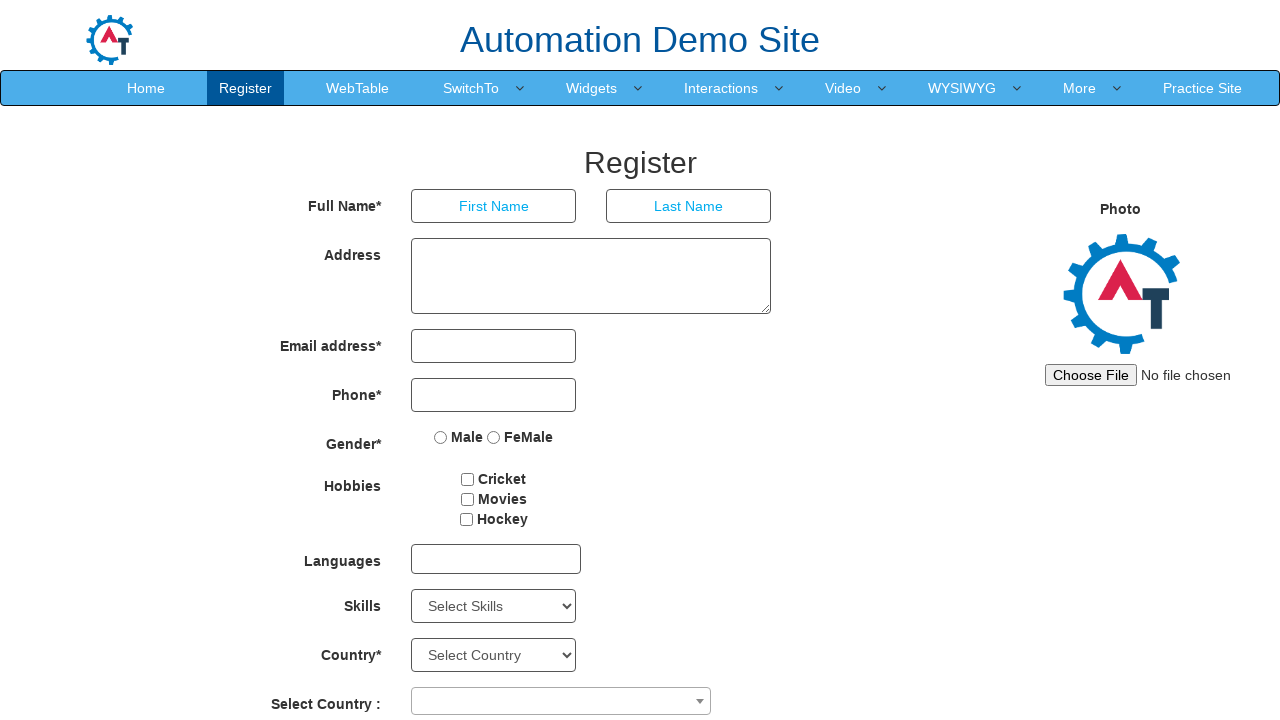

Retrieved all 78 options from skills dropdown
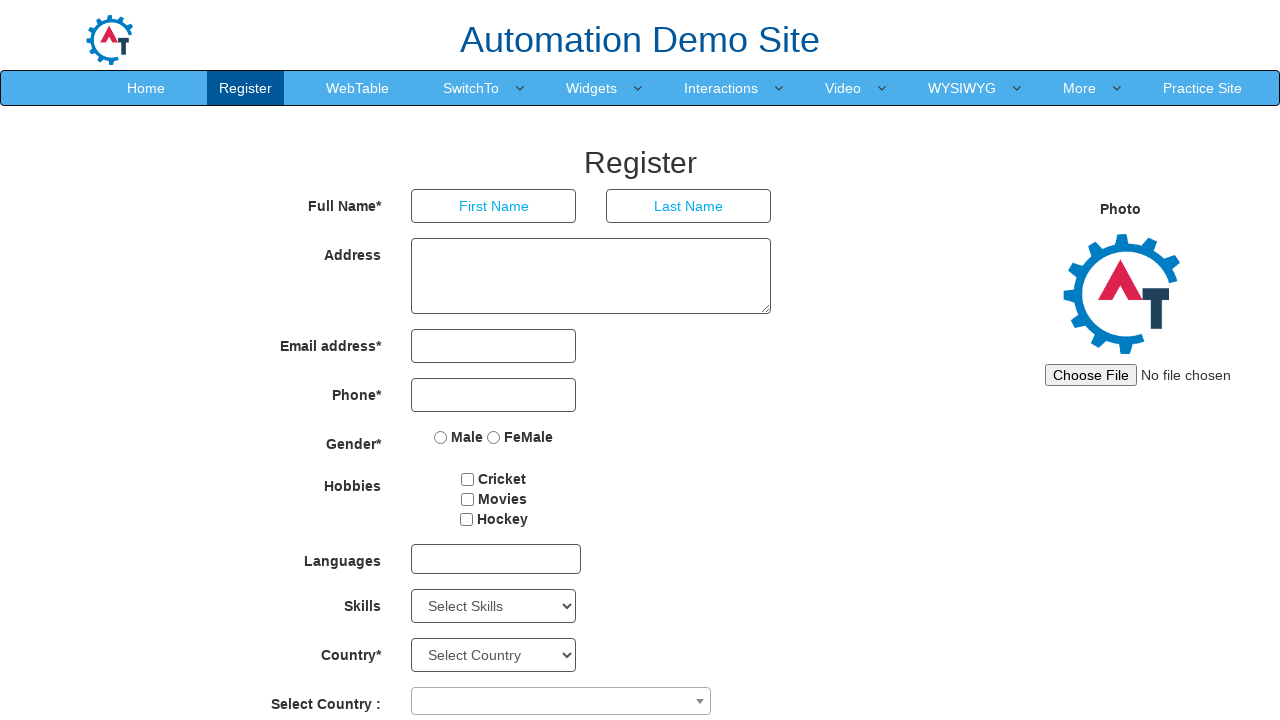

Selected skills dropdown option by index 4 on #Skills
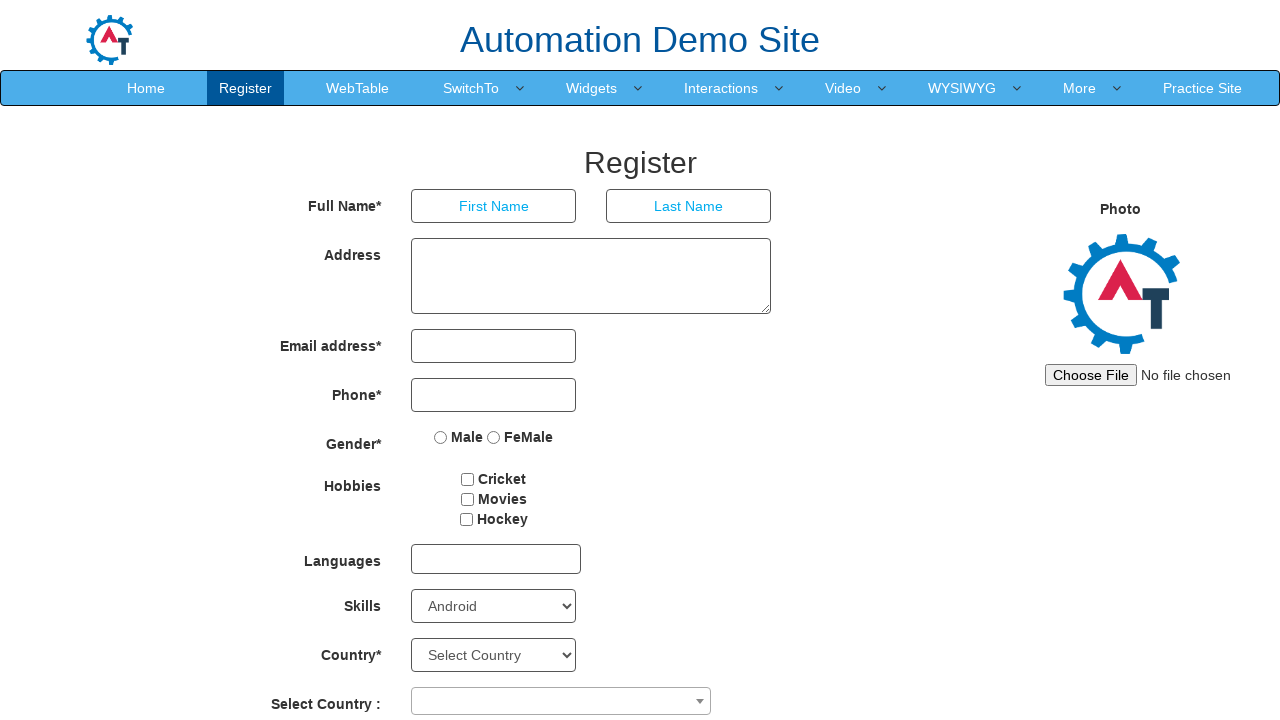

Selected 'Backup Management' from skills dropdown by value on #Skills
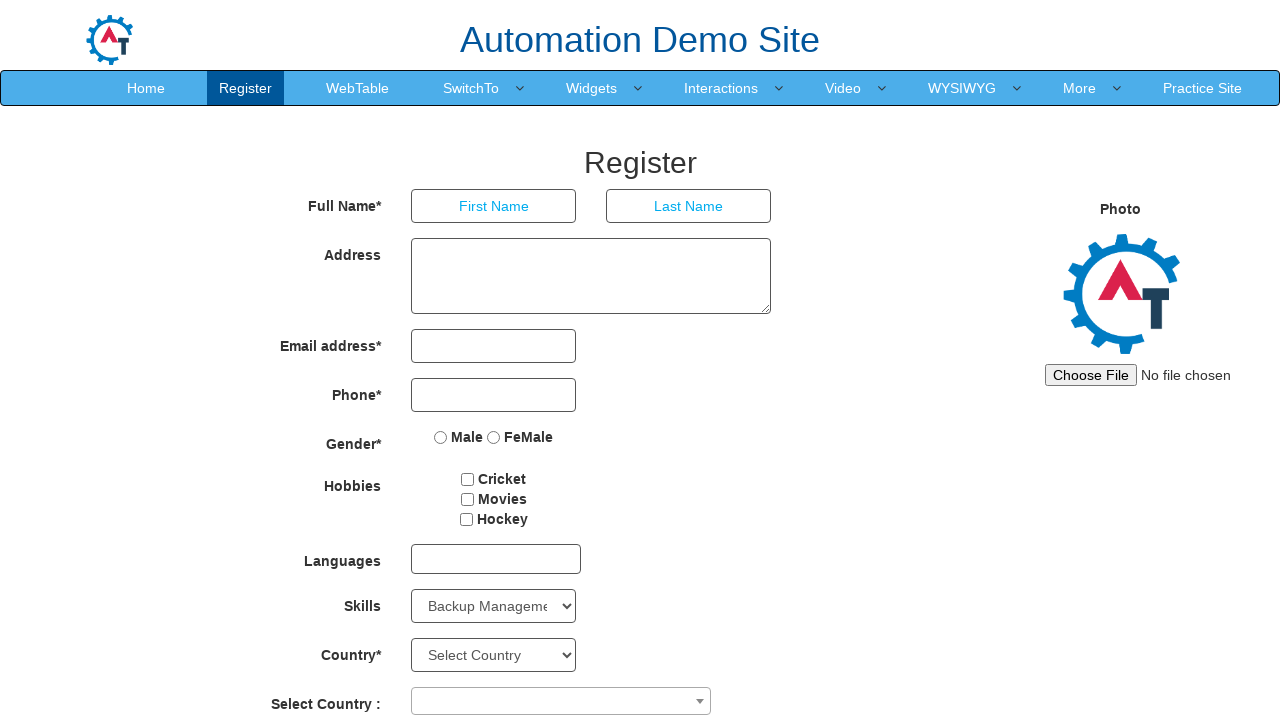

Selected 'Analytics' from skills dropdown by visible text on #Skills
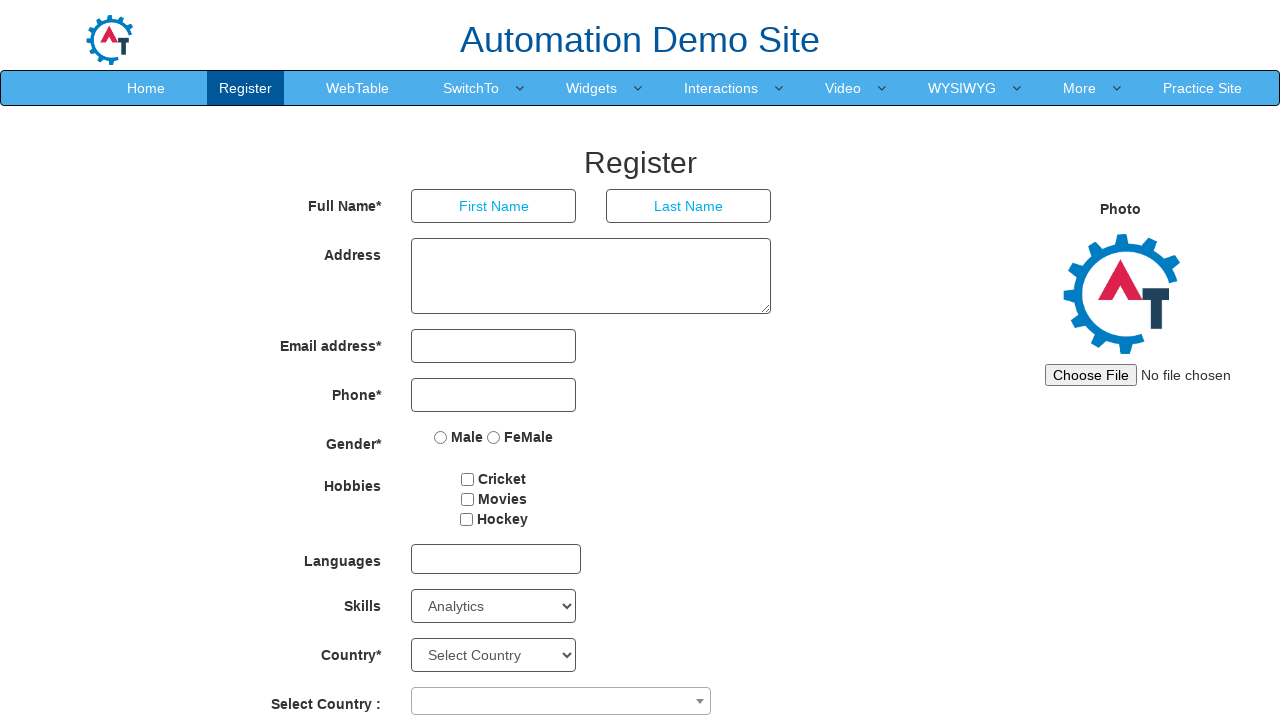

Verified skills dropdown options are in alphabetical order: False
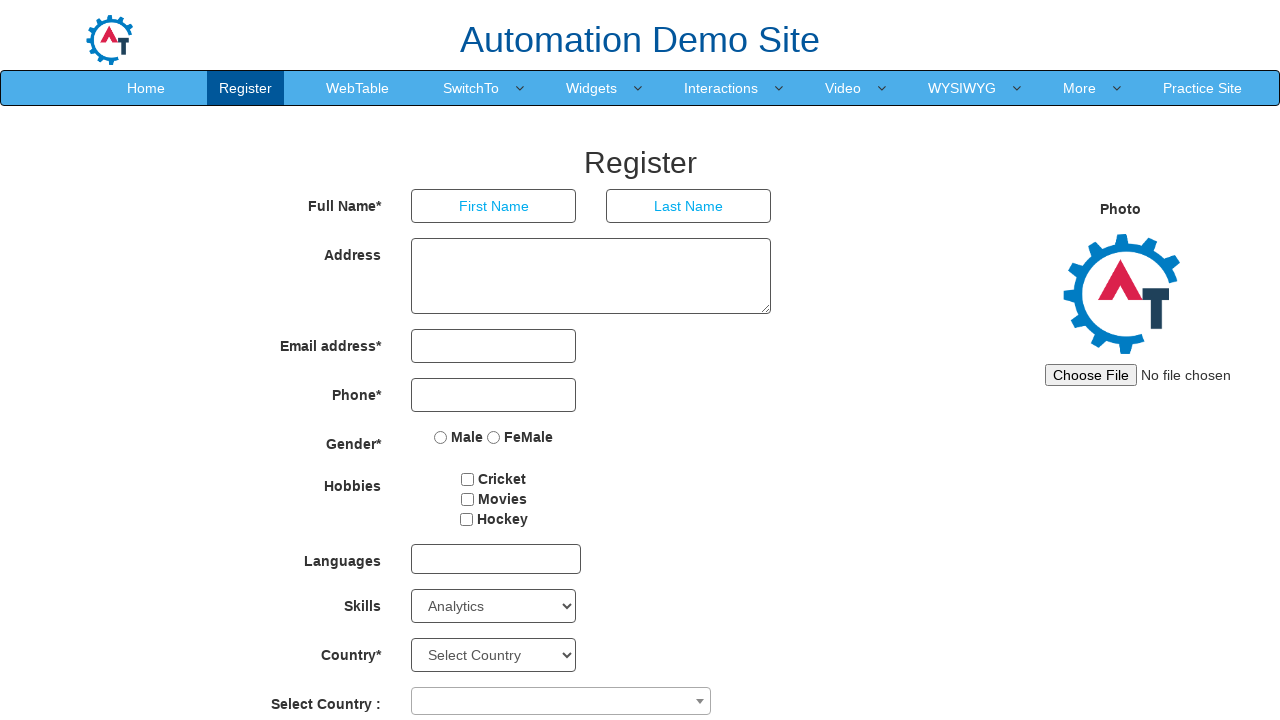

Located day dropdown element
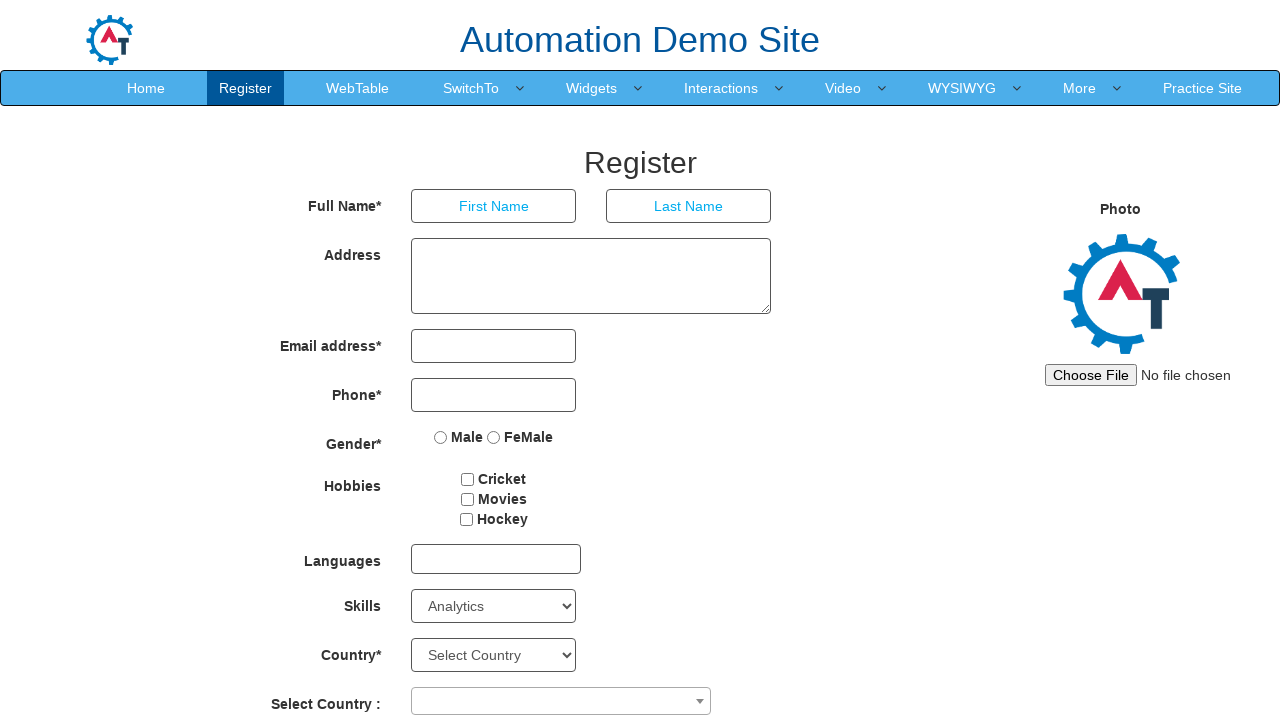

Retrieved all 32 options from day dropdown
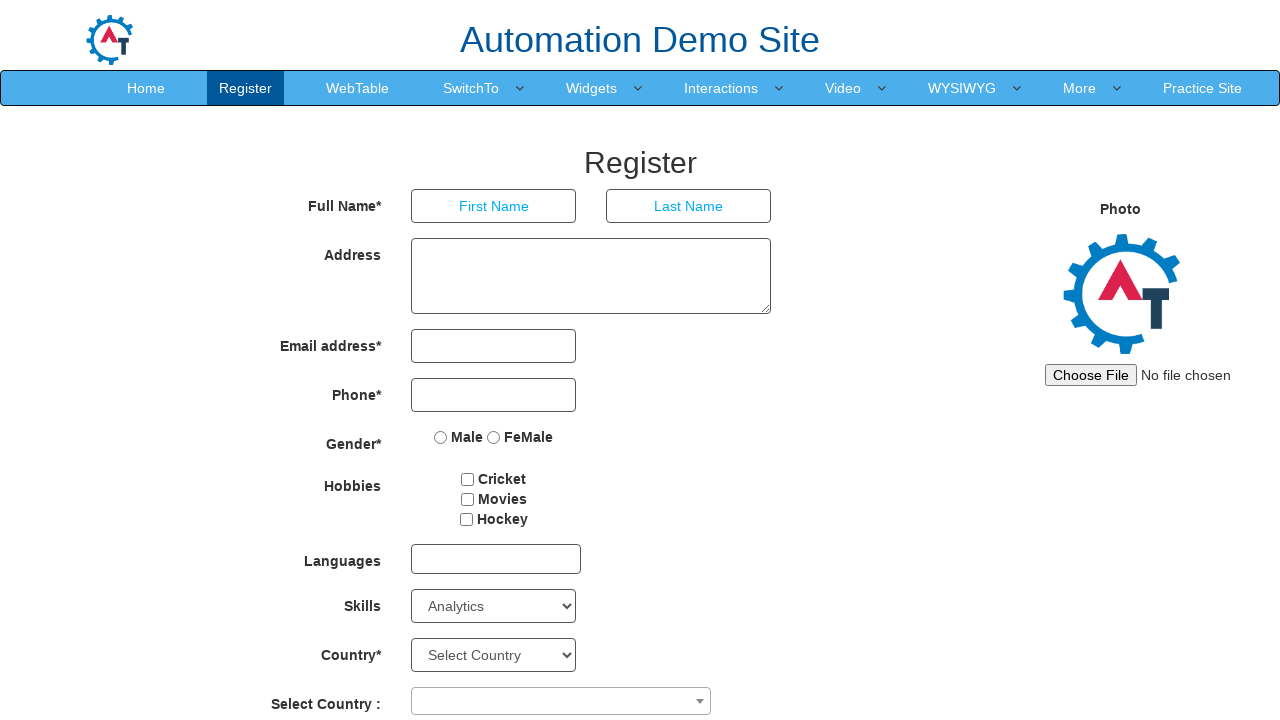

Verified day dropdown options are in ascending order: True
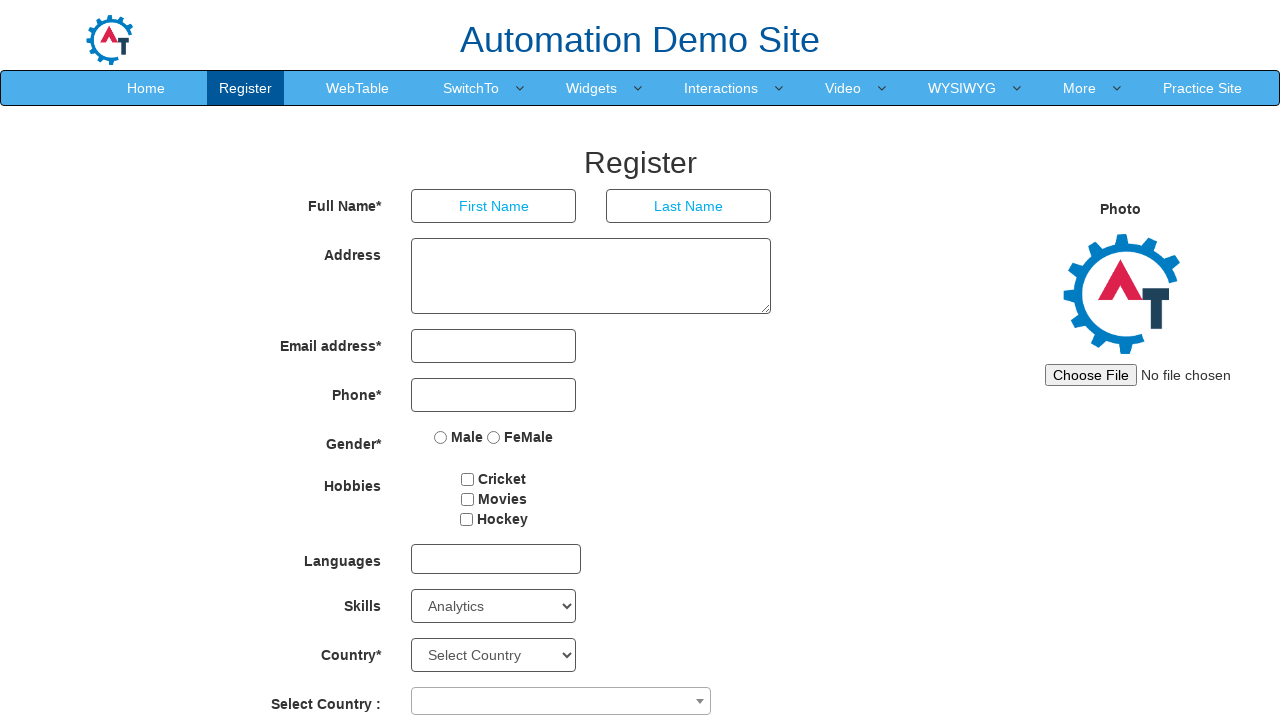

Selected day 15 from day dropdown on #daybox
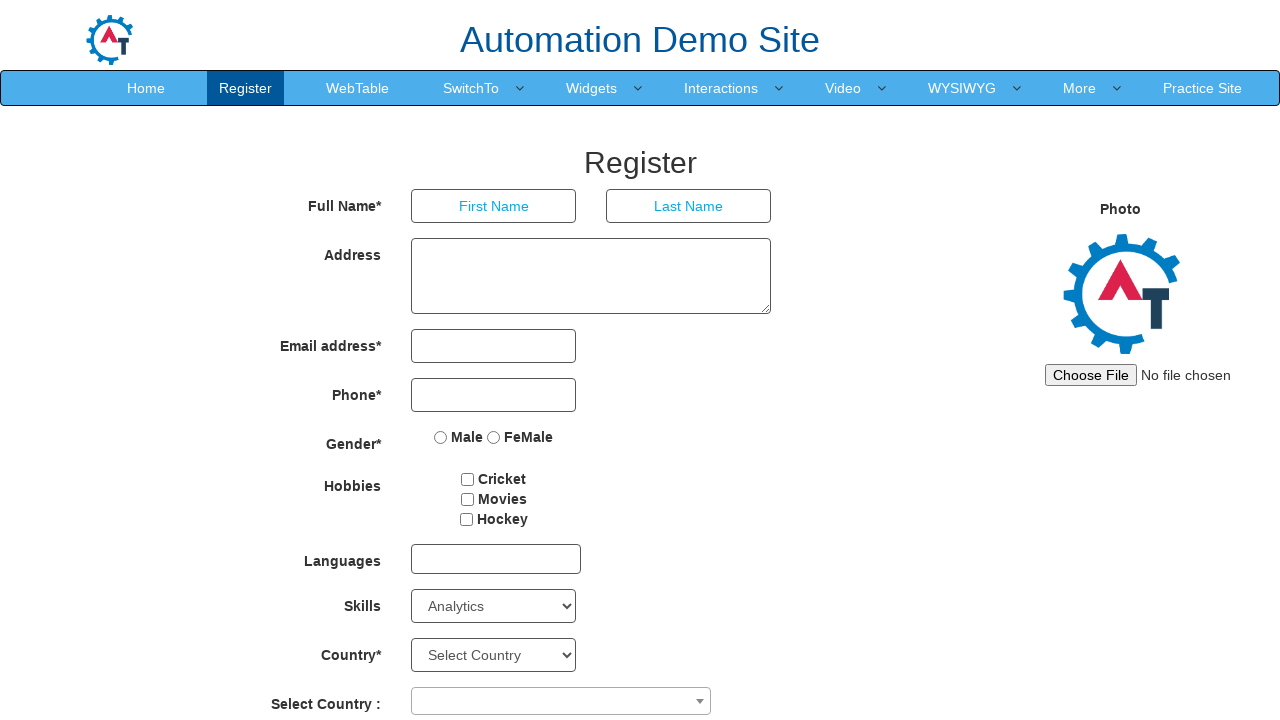

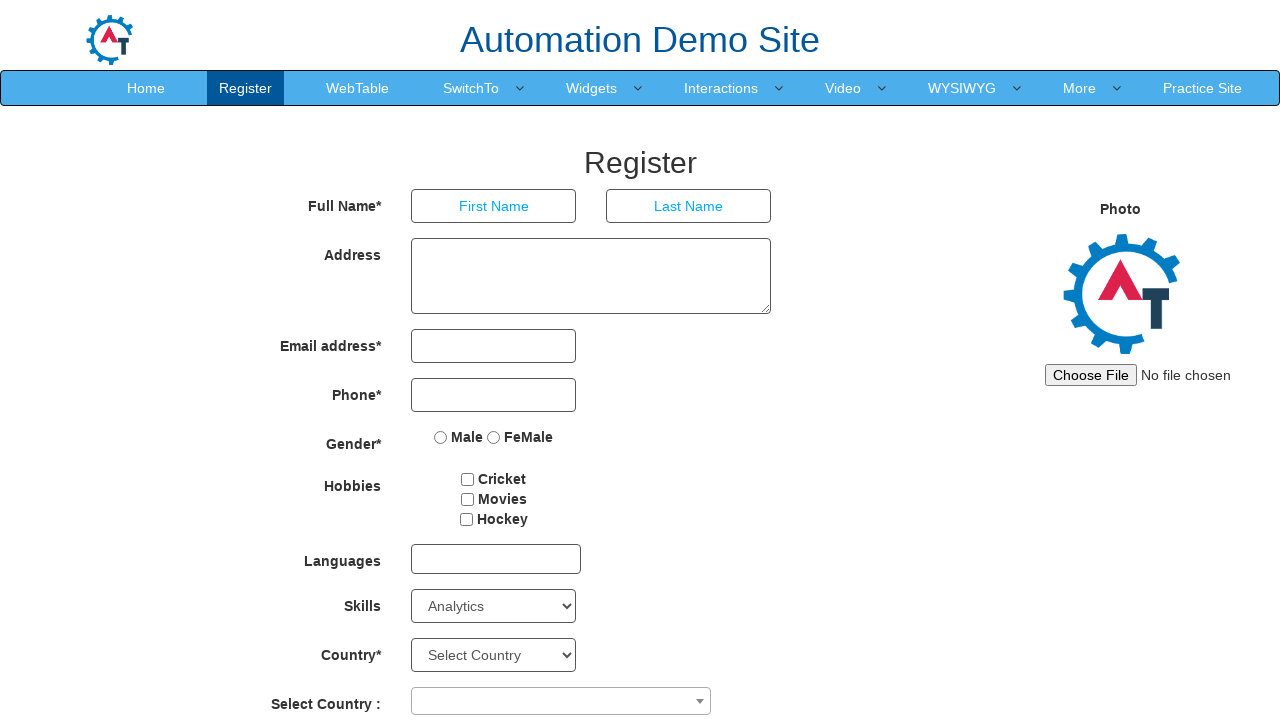